Tests FAQ accordion item 2 by clicking the header and verifying the answer about rental time calculation

Starting URL: https://qa-scooter.praktikum-services.ru/

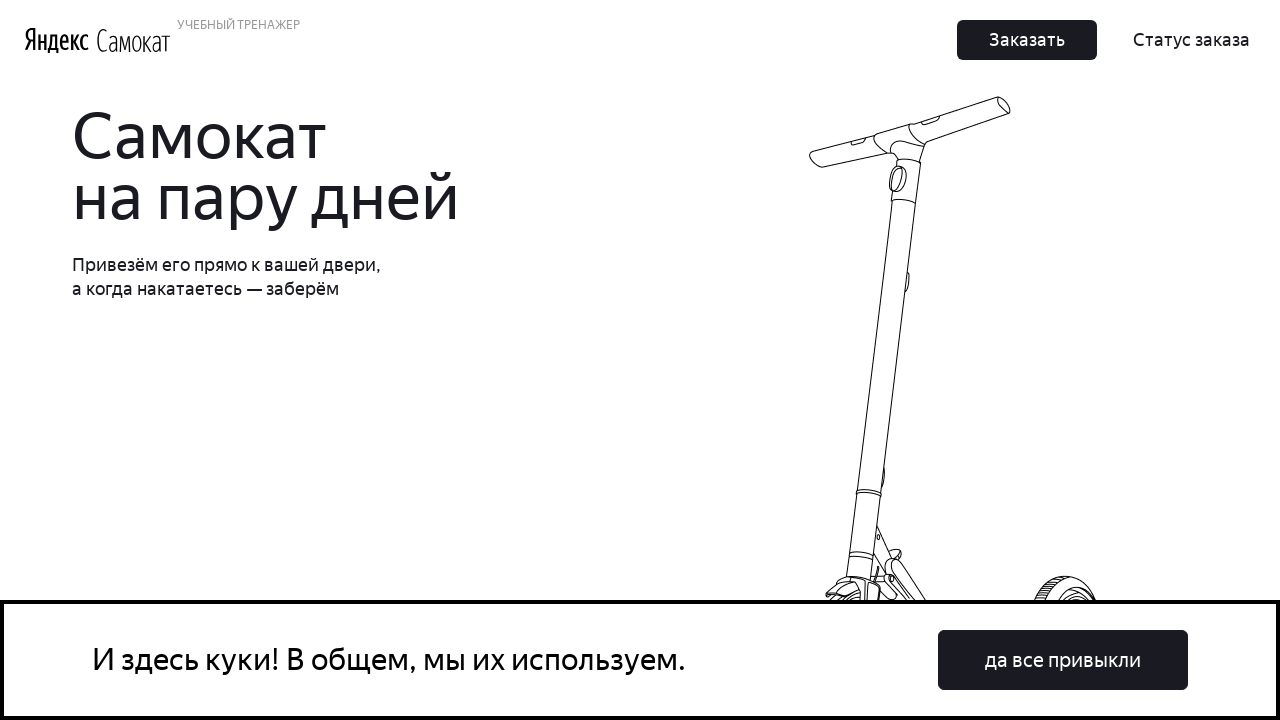

Clicked FAQ accordion item 2 header at (967, 361) on #accordion__heading-2
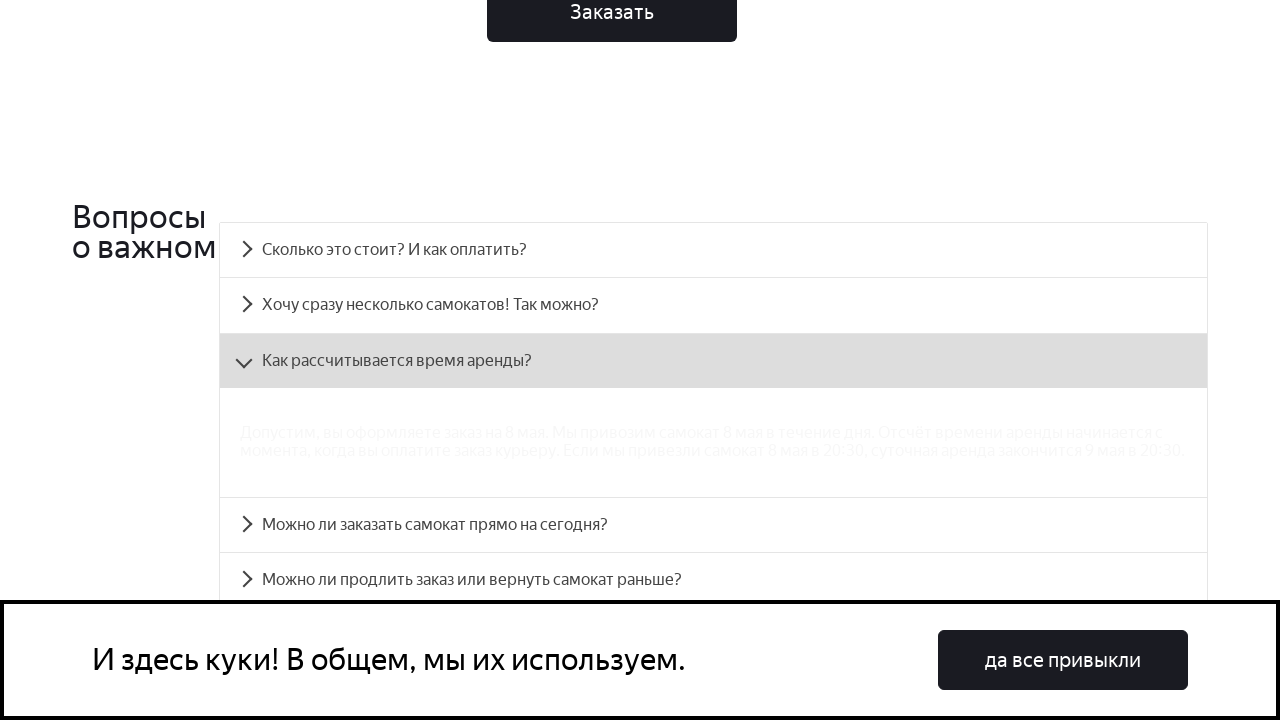

Waited for accordion panel 2 to become visible
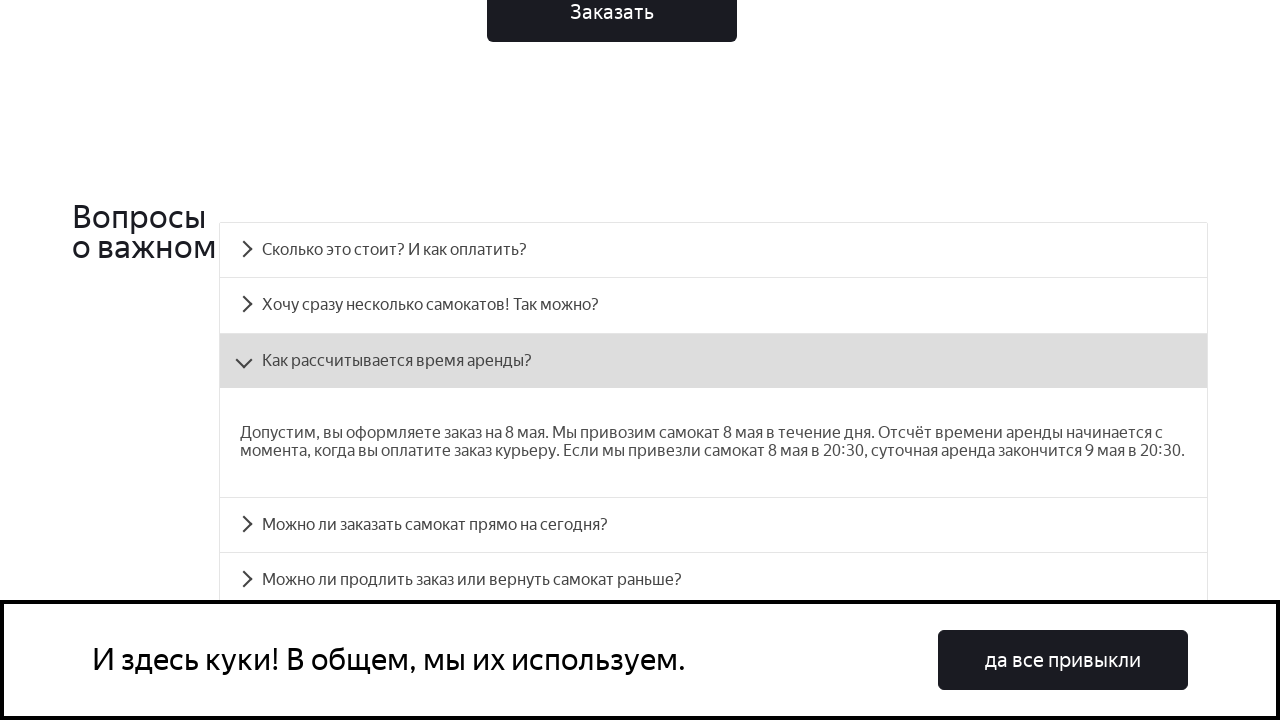

Retrieved text content from accordion panel 2
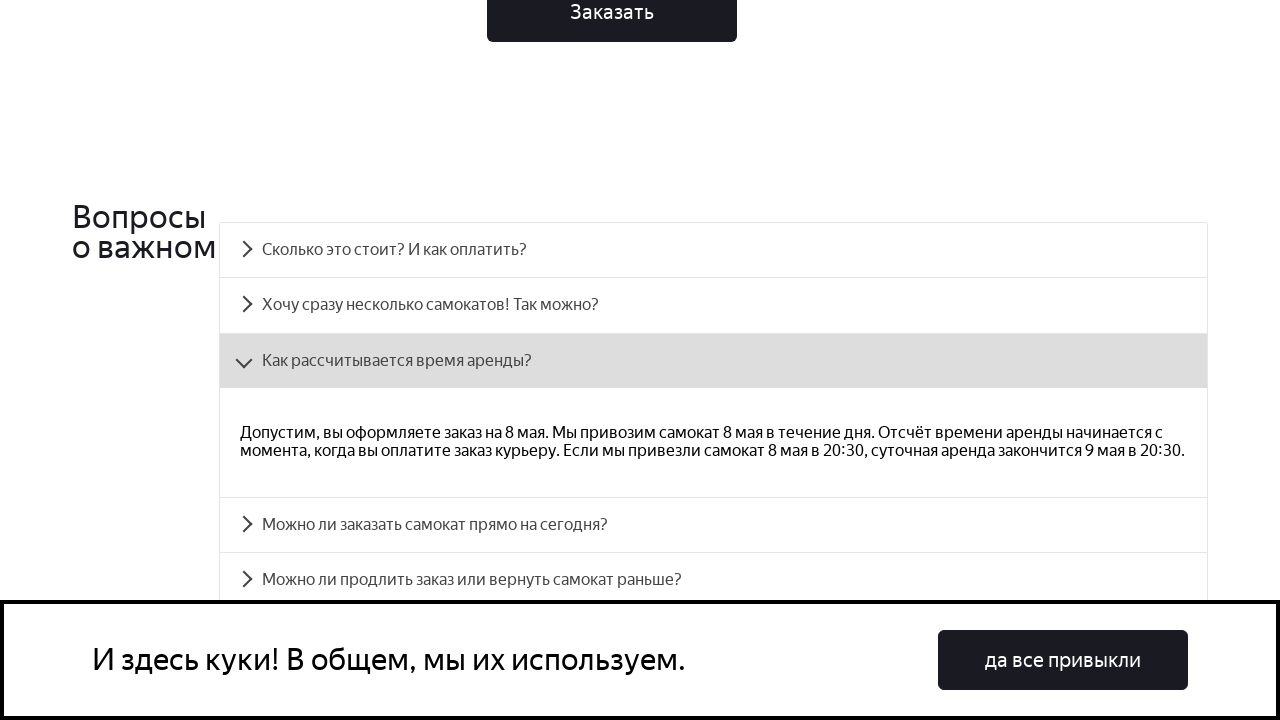

Verified that answer contains expected text about rental time calculation
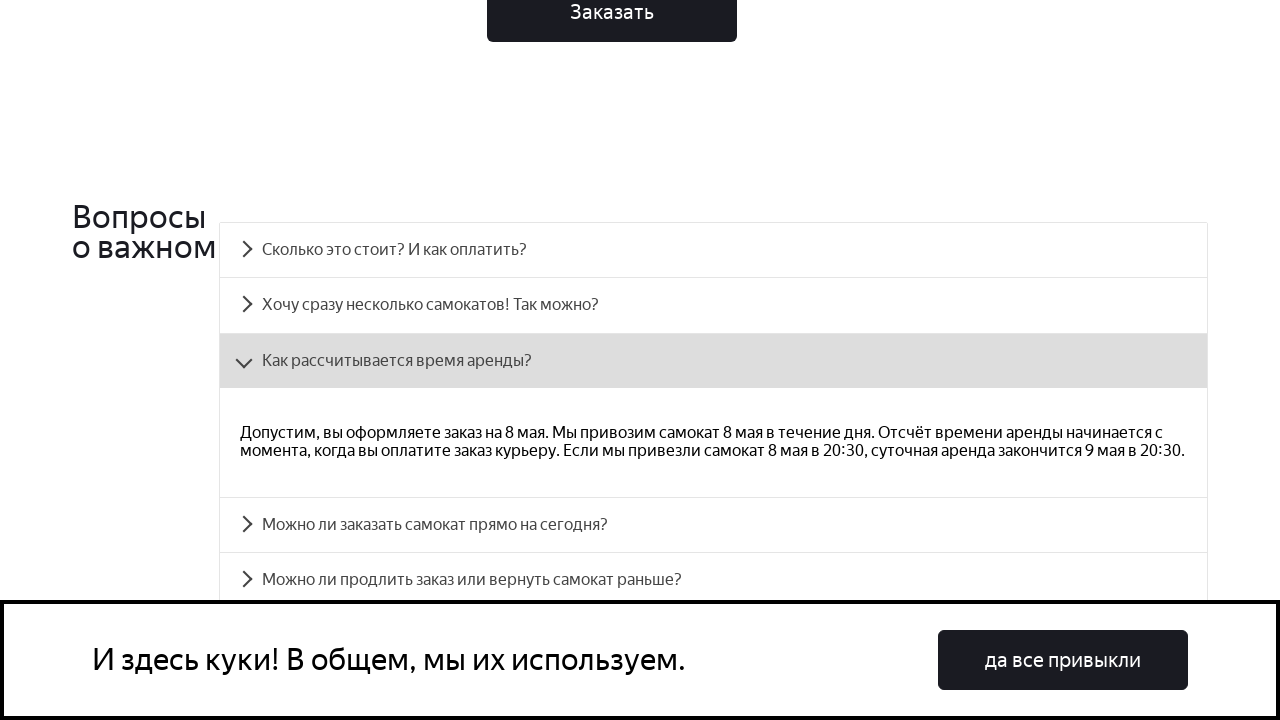

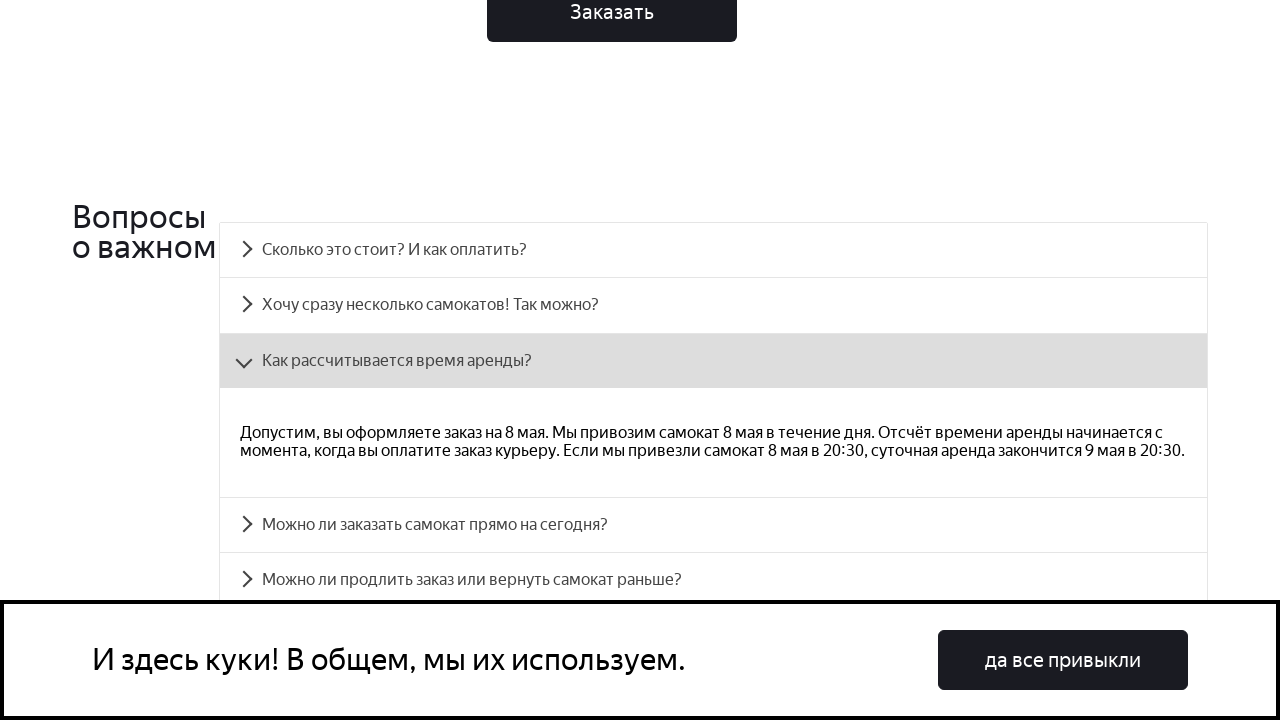